Tests adding multiple products (laptop, mouse, tablet) to the shopping cart on an e-commerce demo site, including selecting product options, adjusting quantities, and verifying the cart total price calculation.

Starting URL: https://www.advantageonlineshopping.com

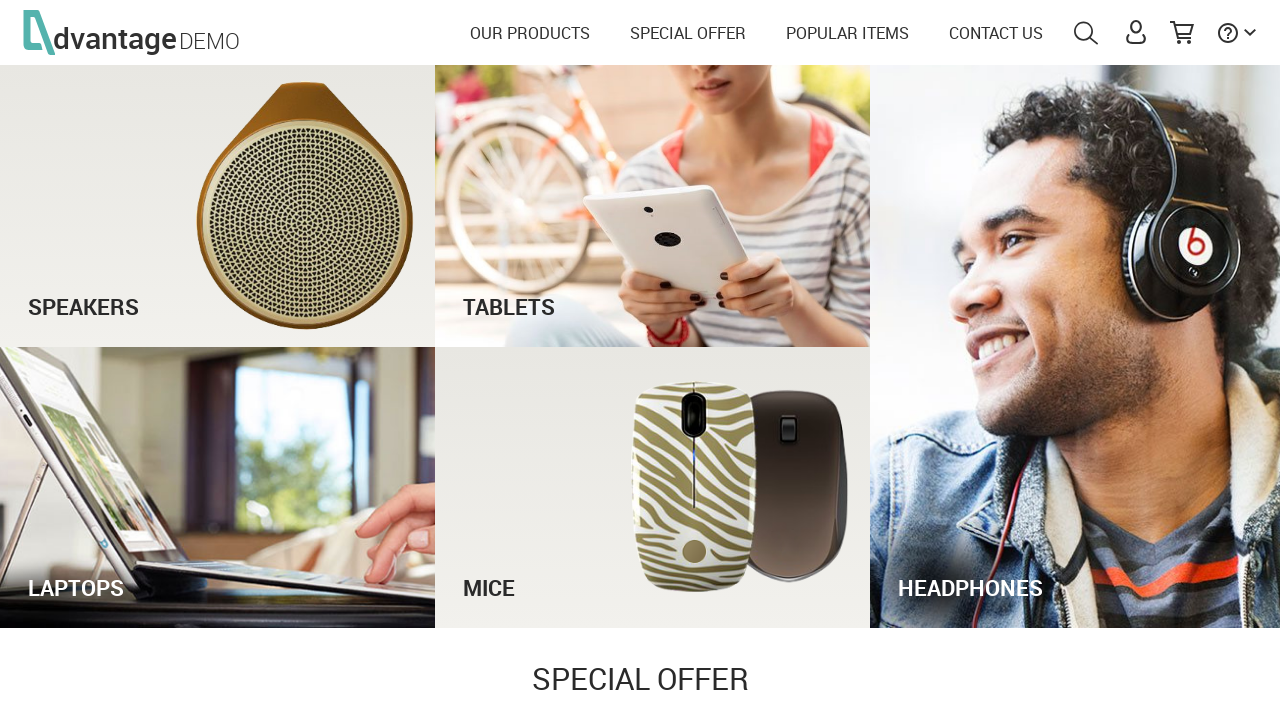

Waited for Laptops category to load
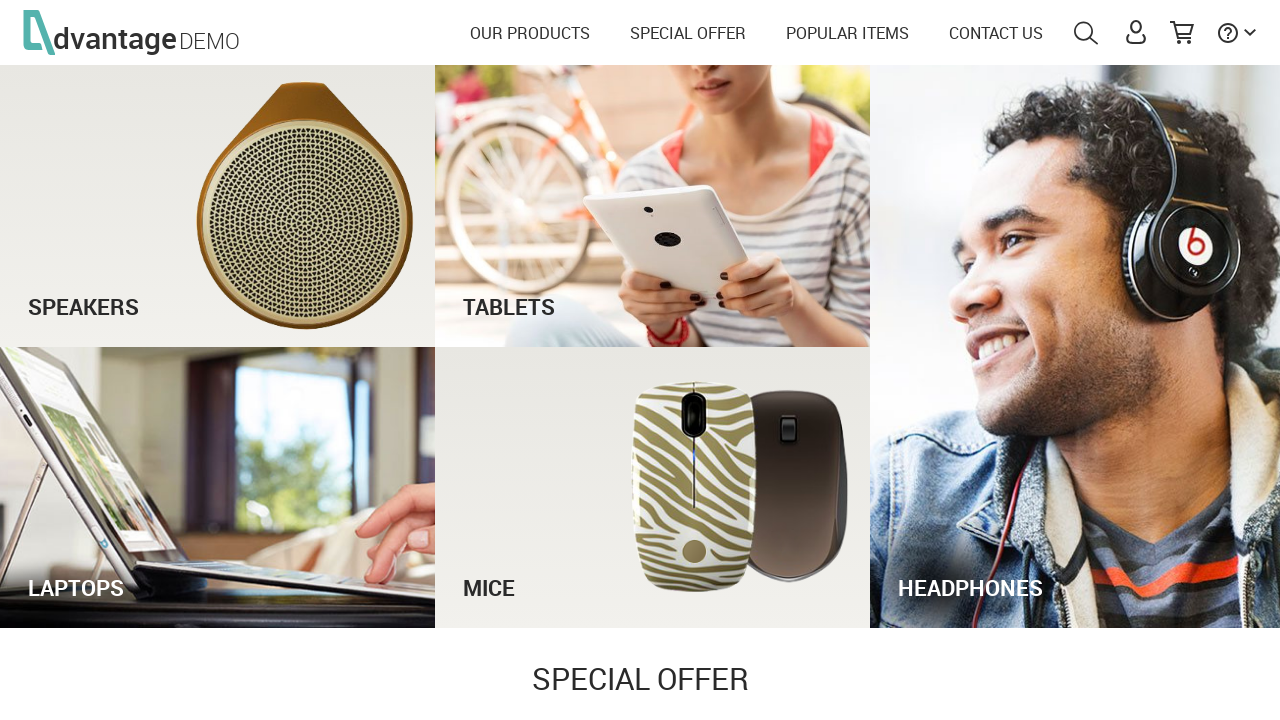

Clicked on Laptops category at (218, 487) on xpath=//div[@id='laptopsImg']
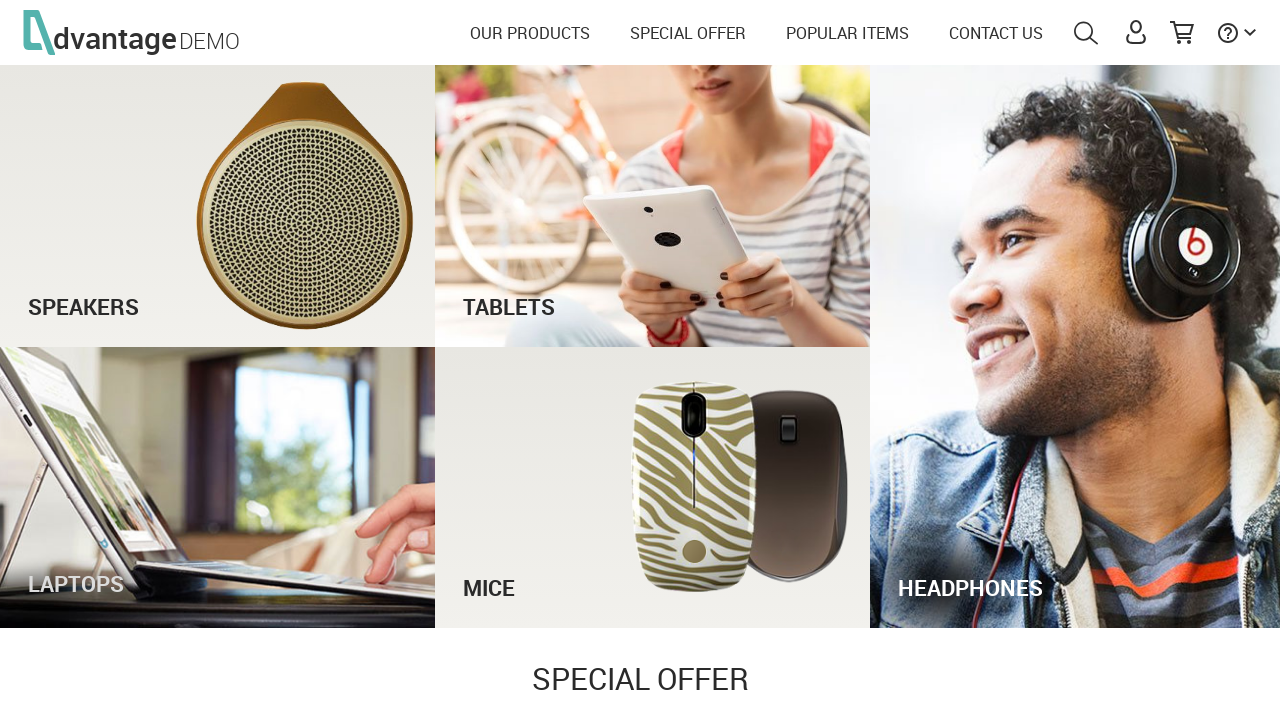

Waited for HP ZBook 17 G2 Mobile Workstation product to load
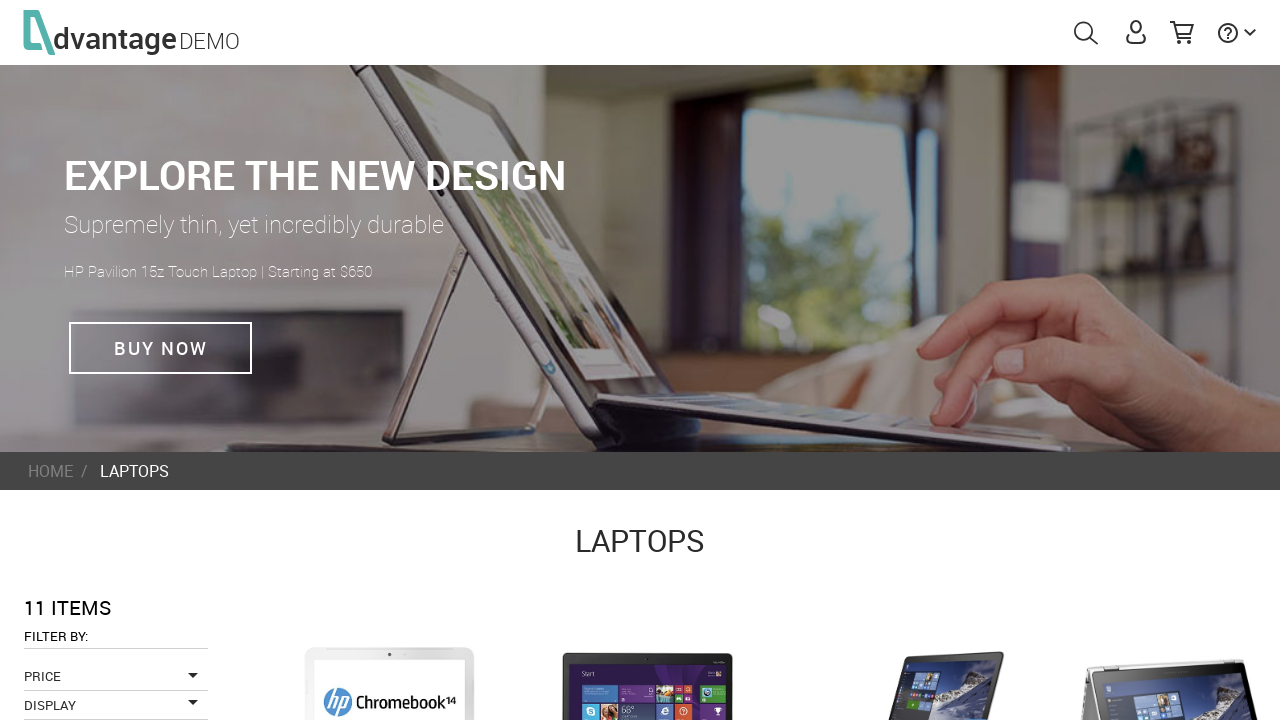

Clicked on HP ZBook 17 G2 Mobile Workstation product at (882, 361) on xpath=//a[contains(text(),'HP ZBook 17 G2 Mobile Workstation')]
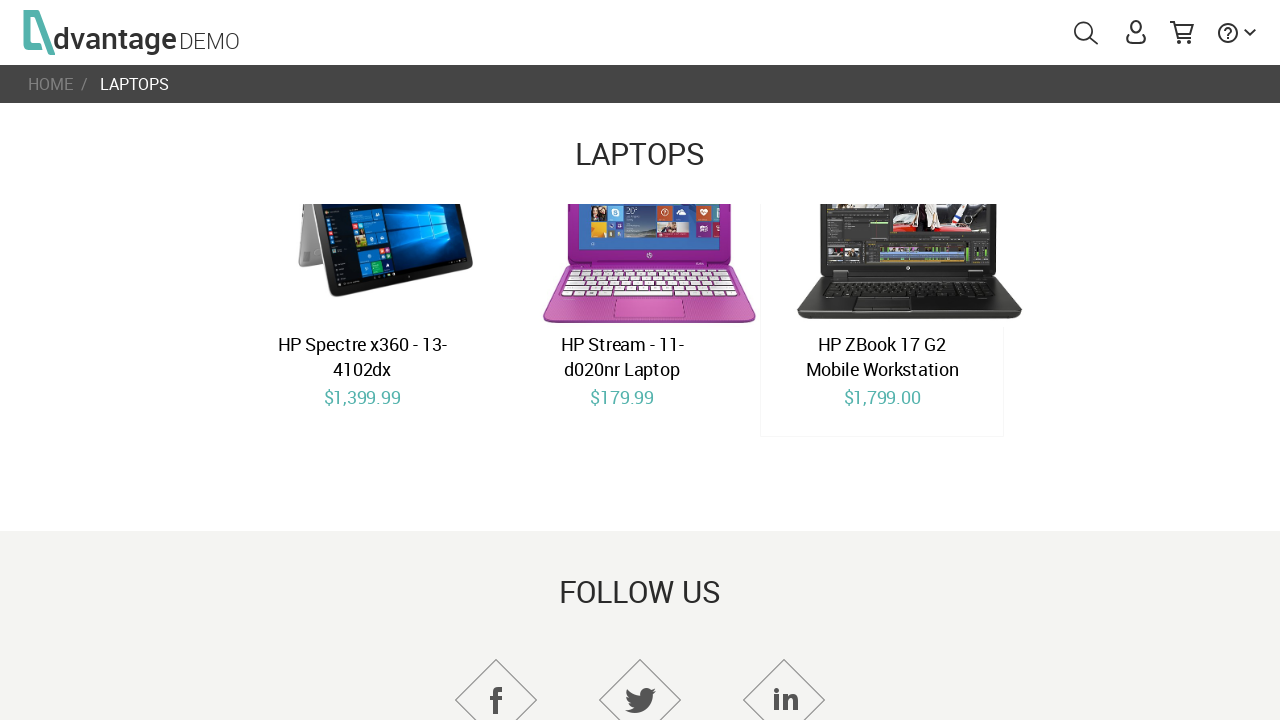

Waited for color options to load
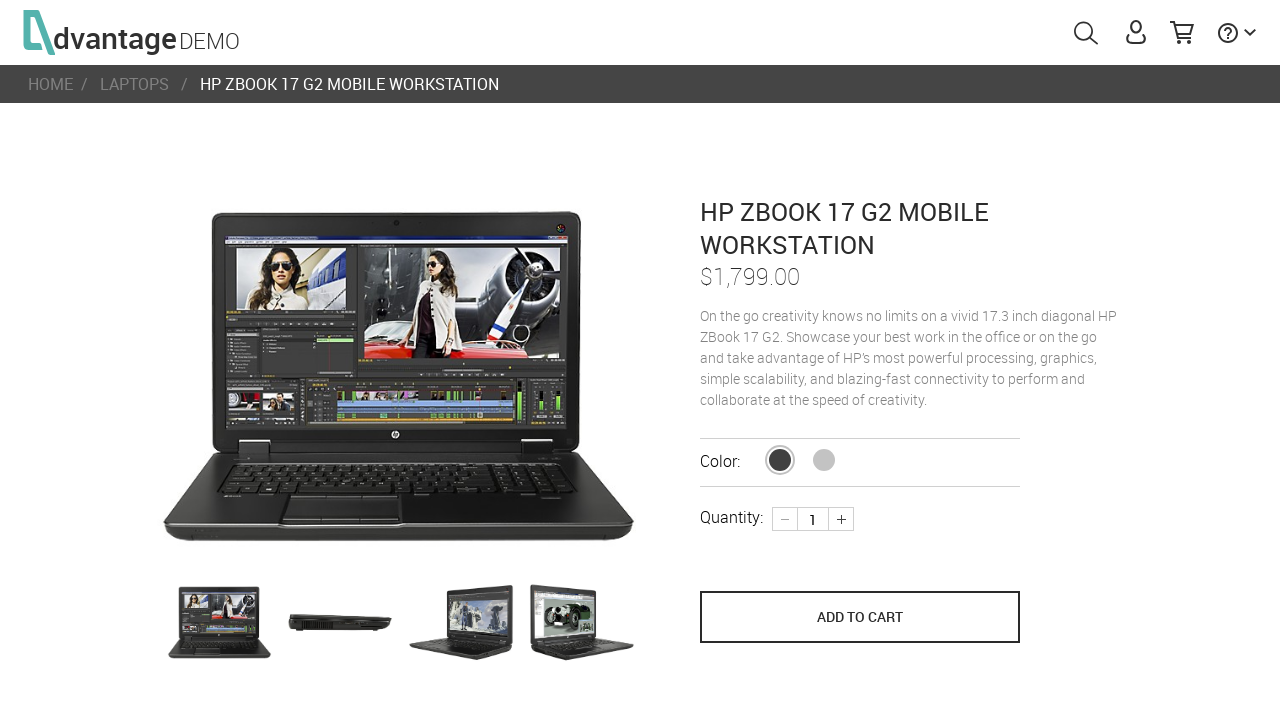

Selected Gray color option for laptop at (824, 460) on xpath=//span[@title='GRAY']
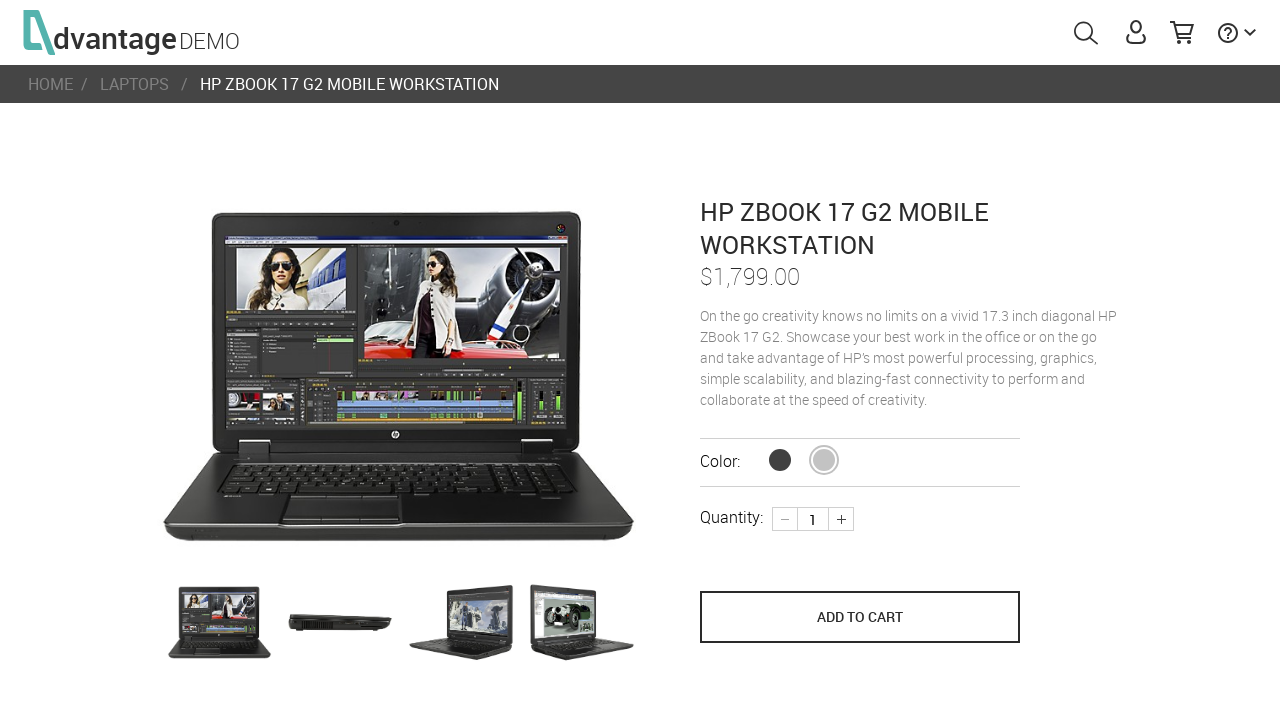

Added HP ZBook laptop to cart at (860, 617) on xpath=//button[@name='save_to_cart']
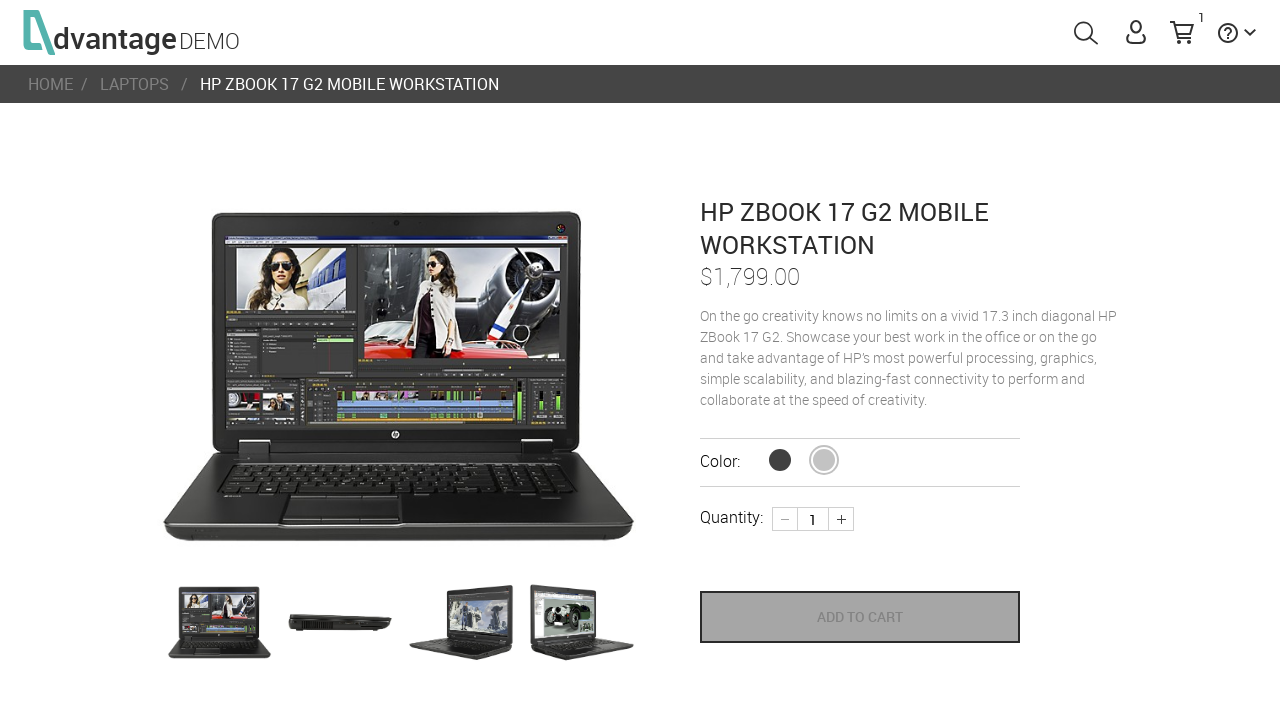

Navigated back to home page at (127, 32) on xpath=//a[@href='#/']
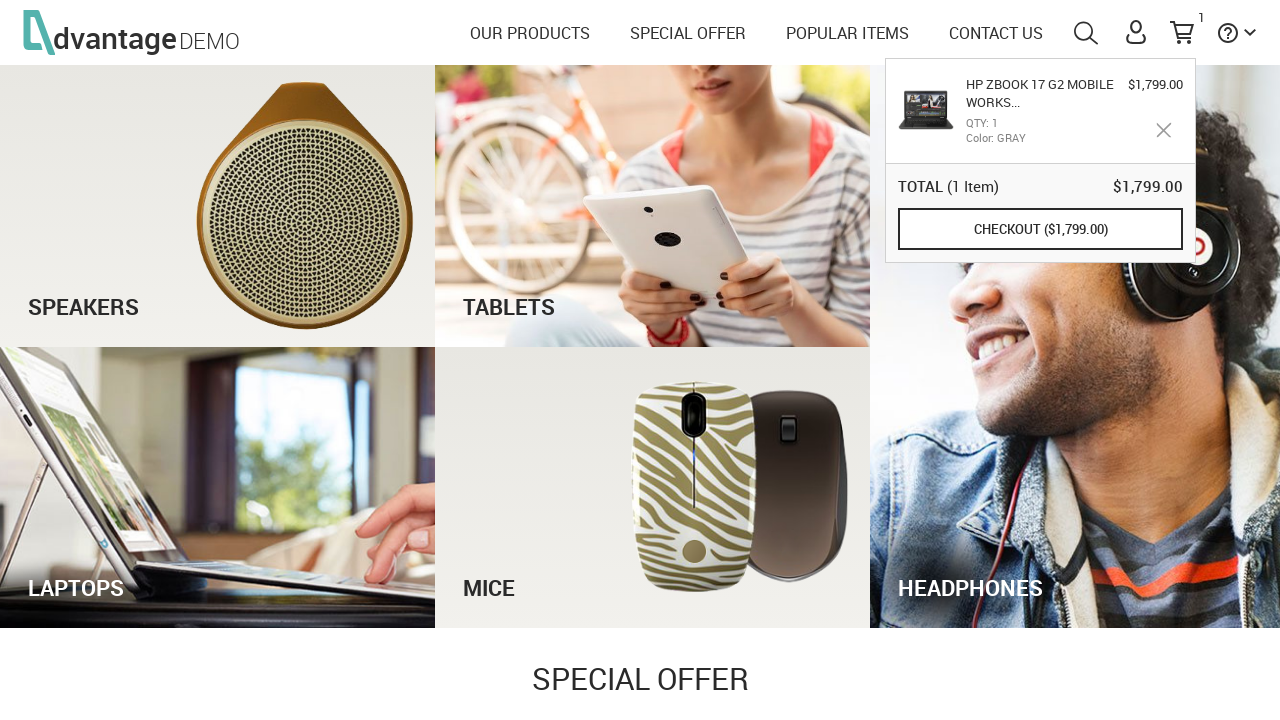

Waited for Mice category to load
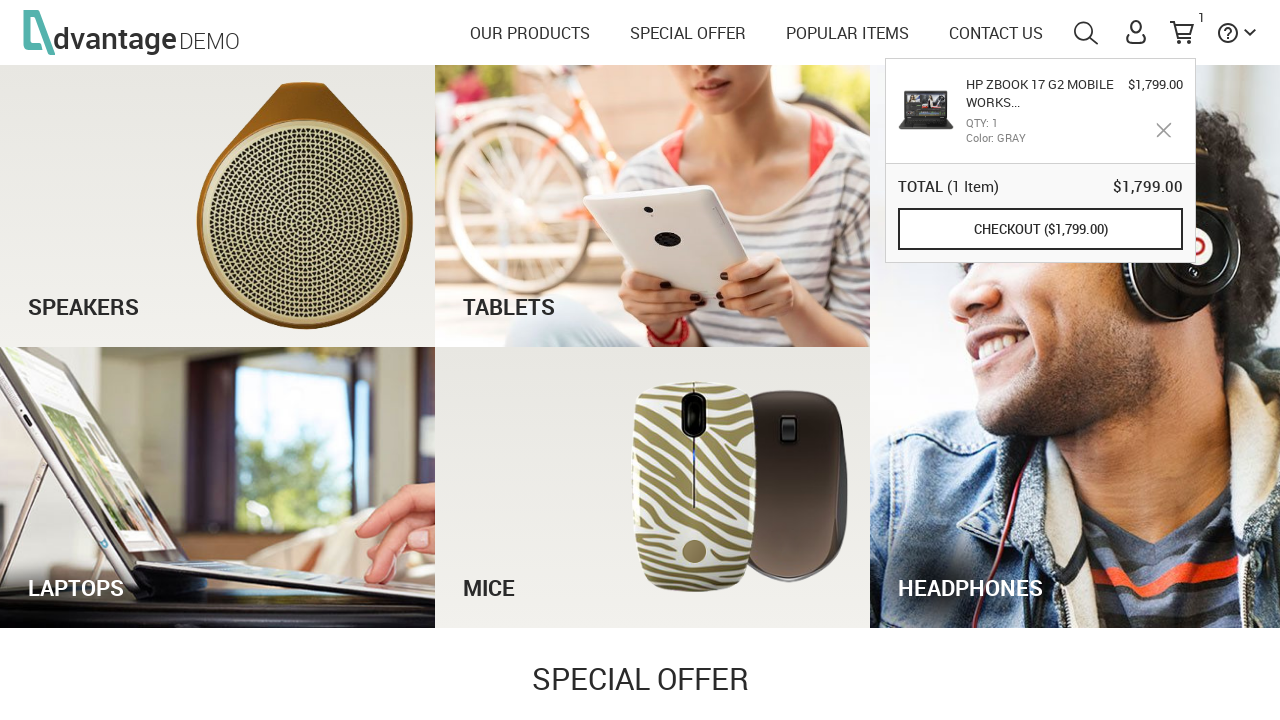

Clicked on Mice category at (653, 487) on xpath=//div[@id='miceImg']
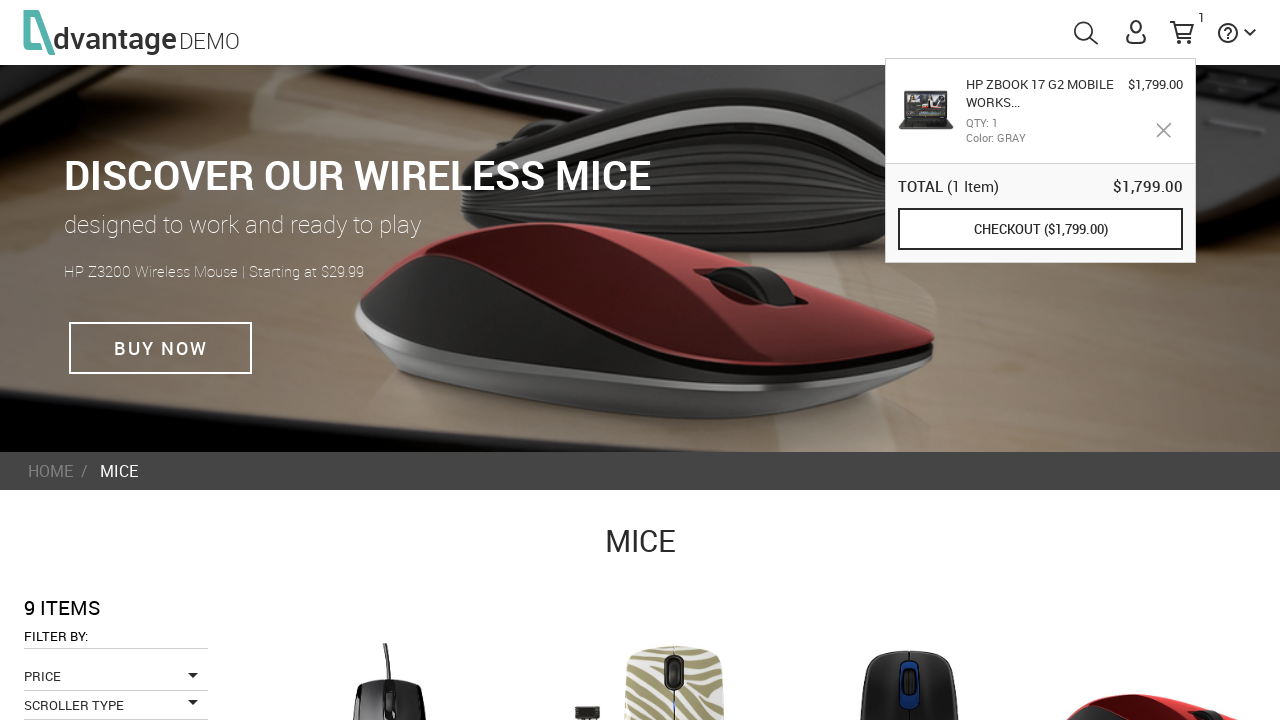

Waited for HP Z8000 Bluetooth Mouse product to load
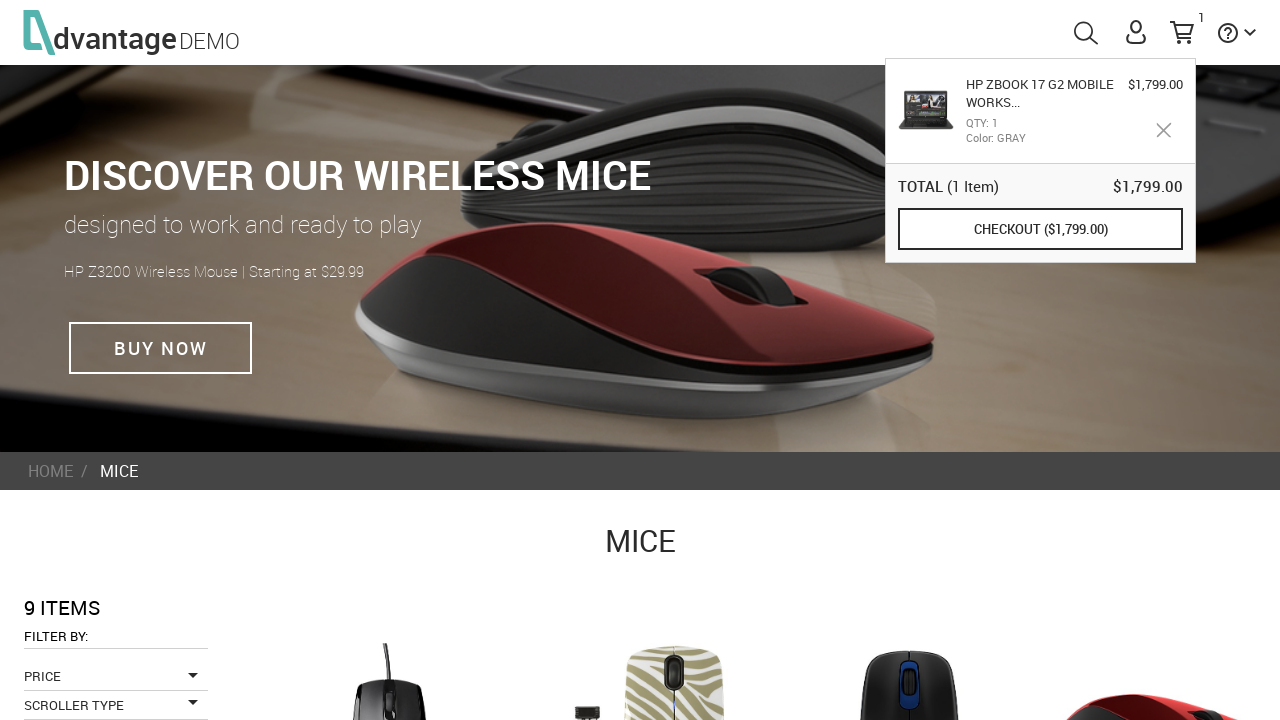

Clicked on HP Z8000 Bluetooth Mouse product at (362, 361) on xpath=//a[contains(text(),'HP Z8000 Bluetooth Mouse')]
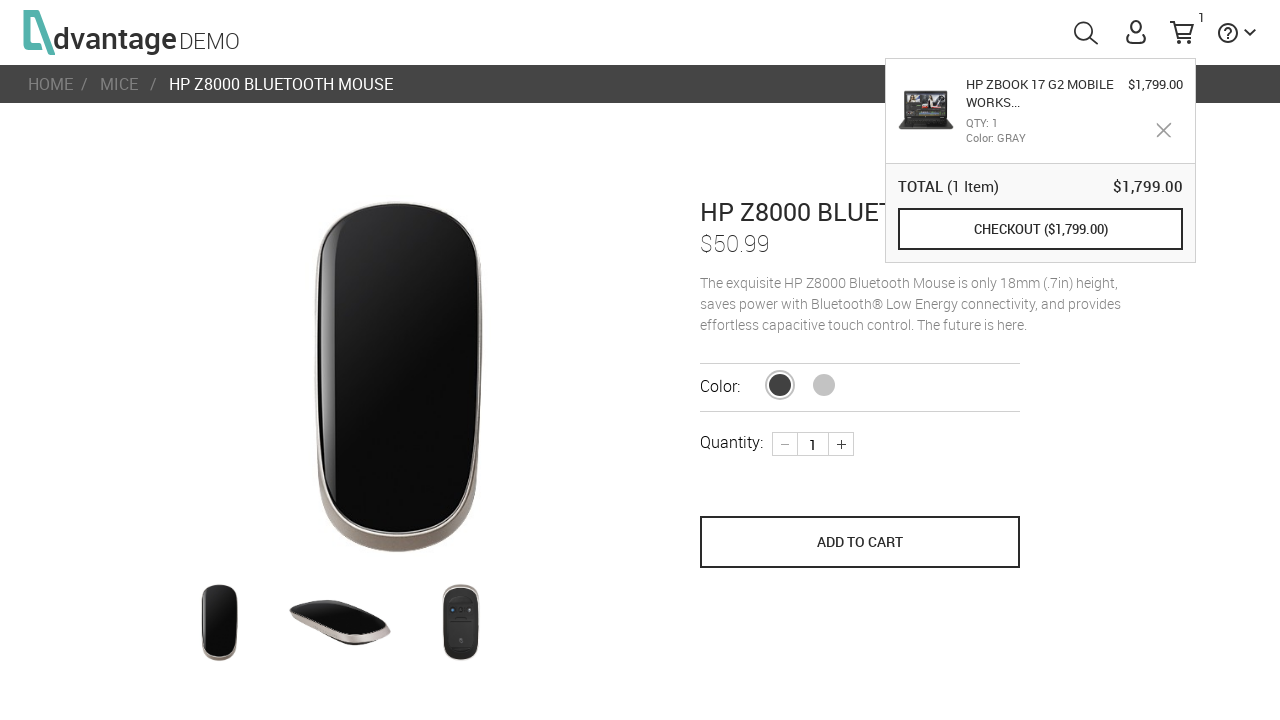

Waited for quantity field to load
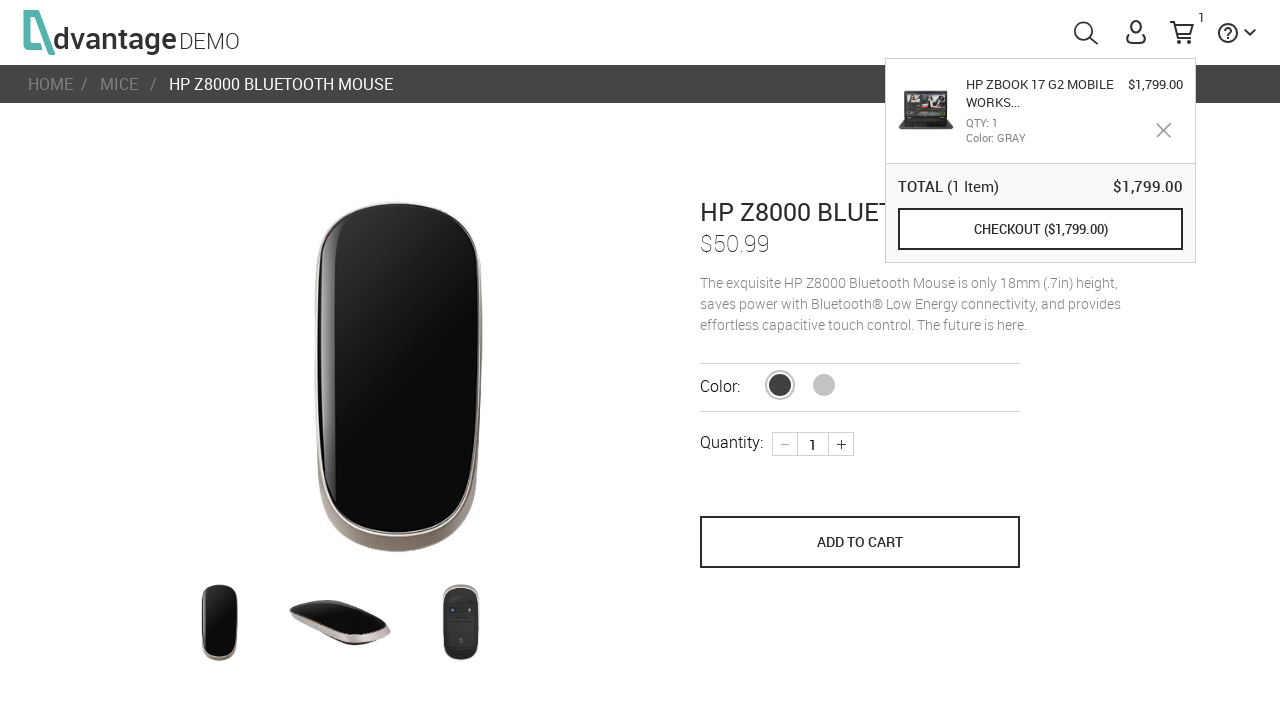

Set quantity to 2 for mouse on //input[@name='quantity']
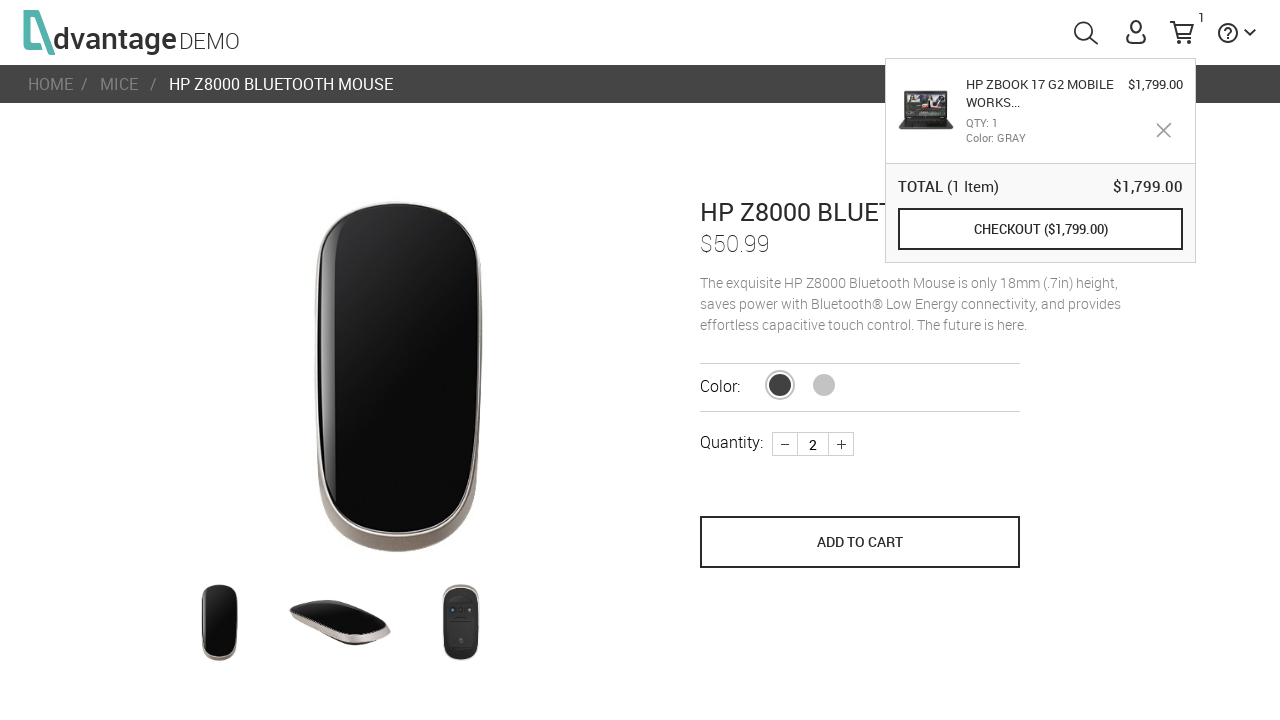

Added HP Z8000 mouse (quantity 2) to cart at (860, 542) on xpath=//button[@name='save_to_cart']
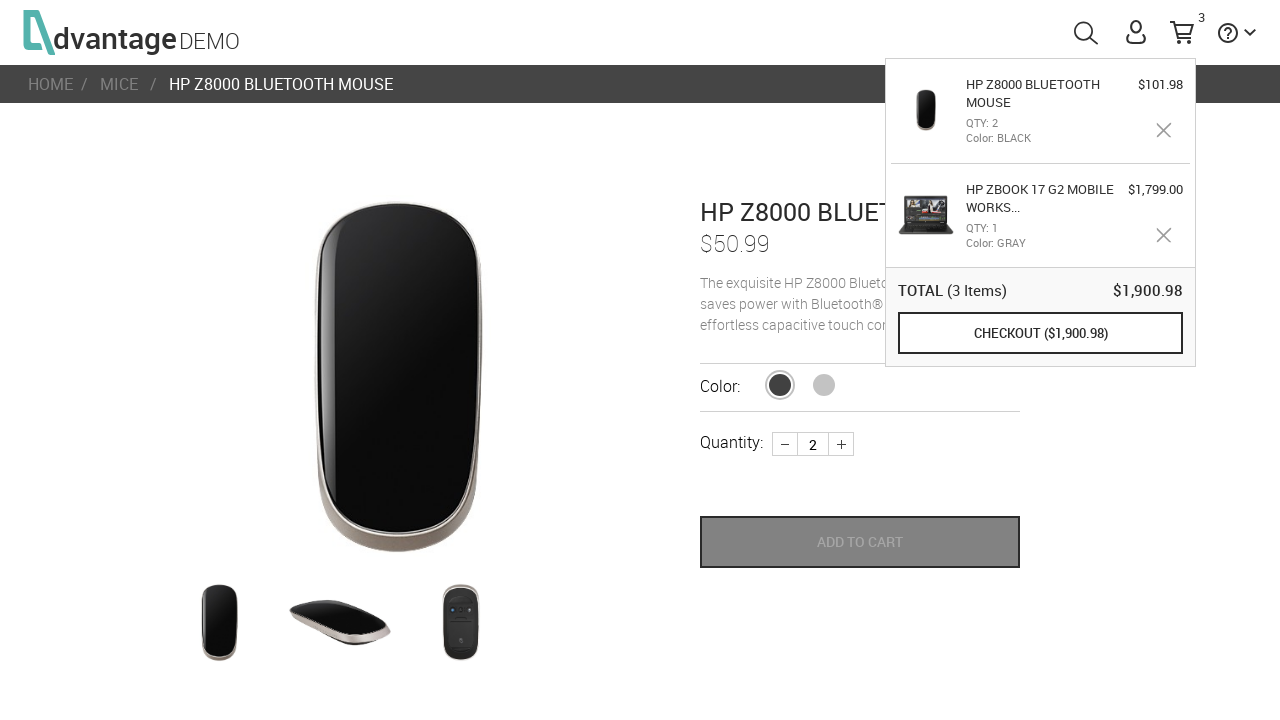

Navigated back to home page at (127, 32) on xpath=//a[@href='#/']
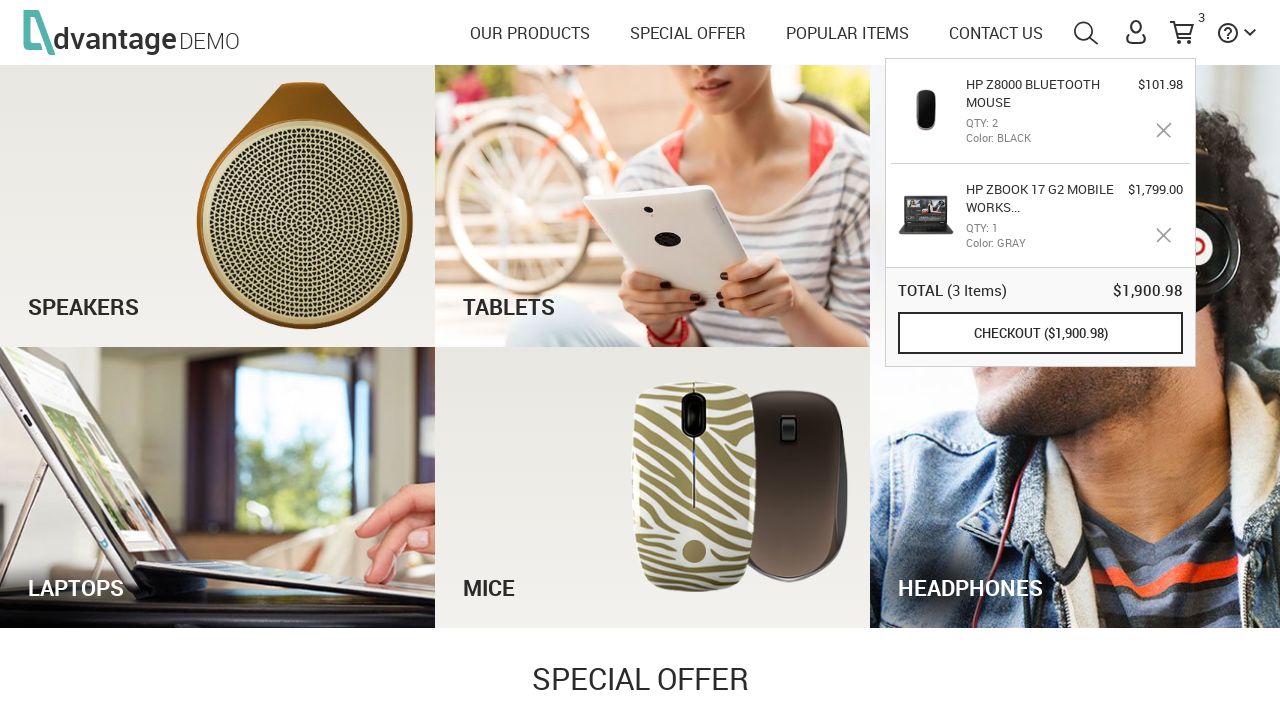

Waited for Tablets category to load
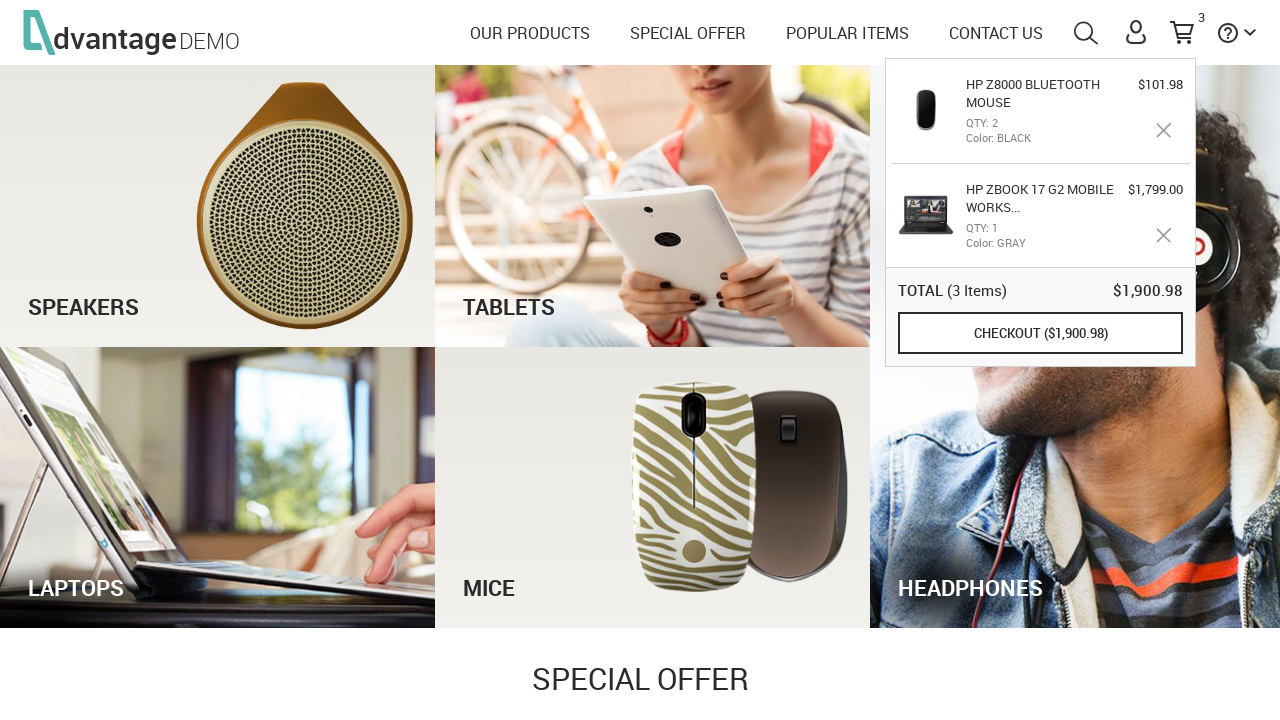

Clicked on Tablets category at (653, 206) on xpath=//div[@id='tabletsImg']
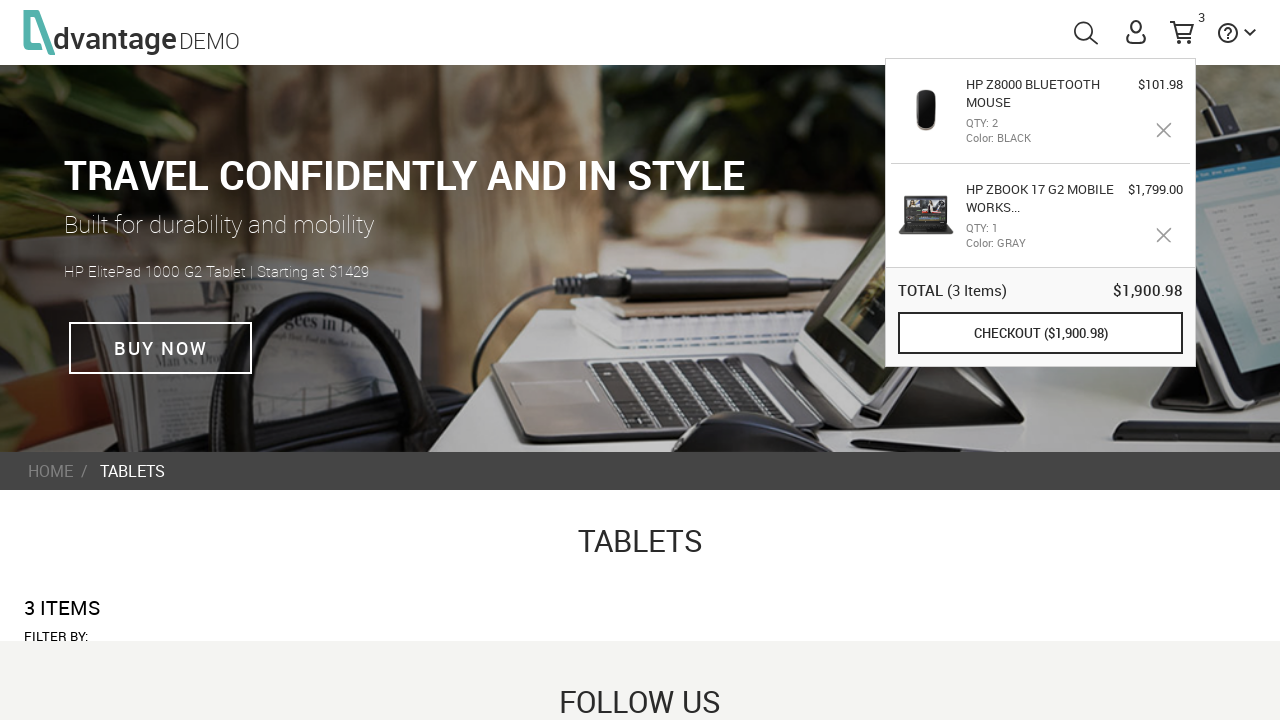

Waited for HP Elite x2 1011 G1 Tablet product to load
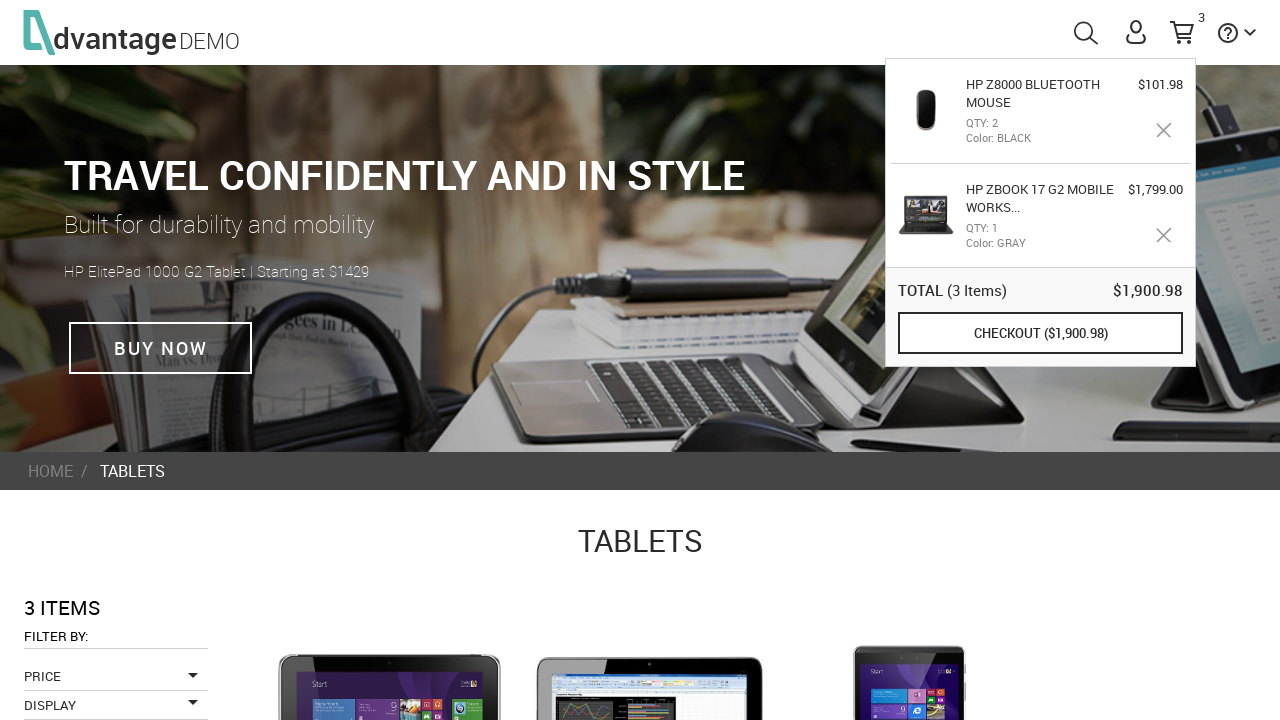

Clicked on HP Elite x2 1011 G1 Tablet product at (622, 361) on xpath=//a[contains(text(),'HP Elite x2 1011 G1 Tablet')]
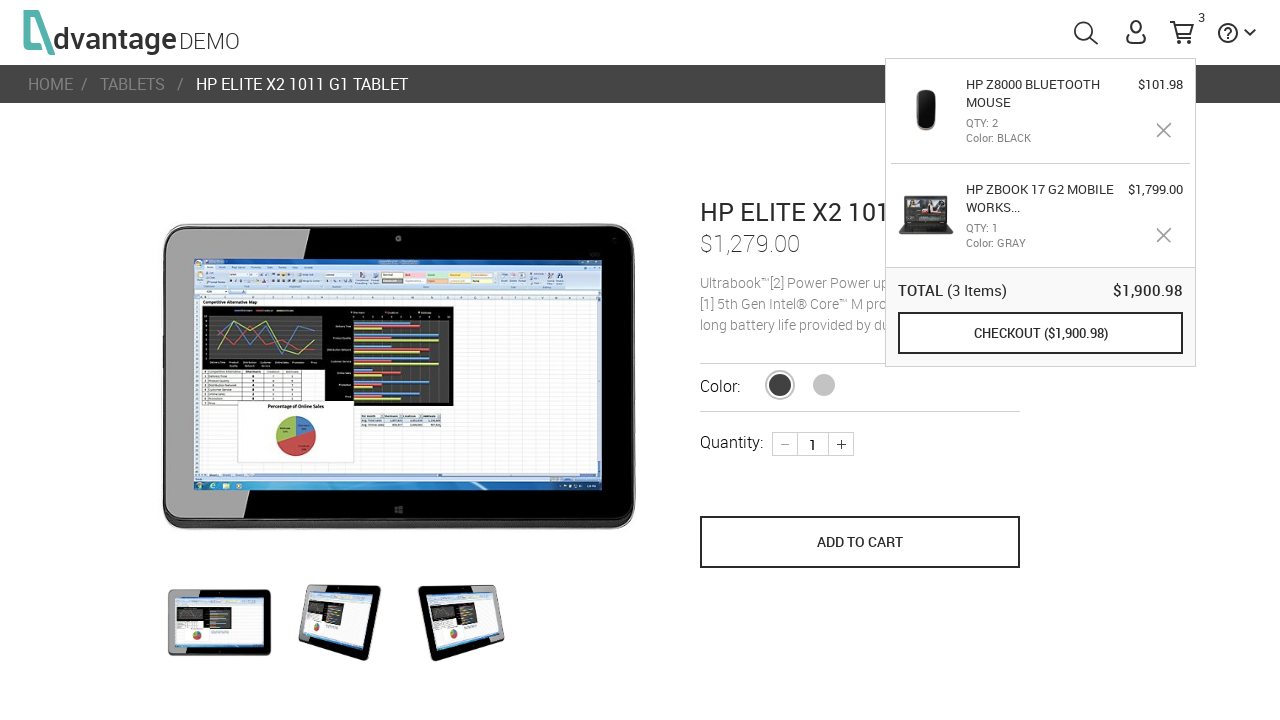

Waited for add to cart button to load
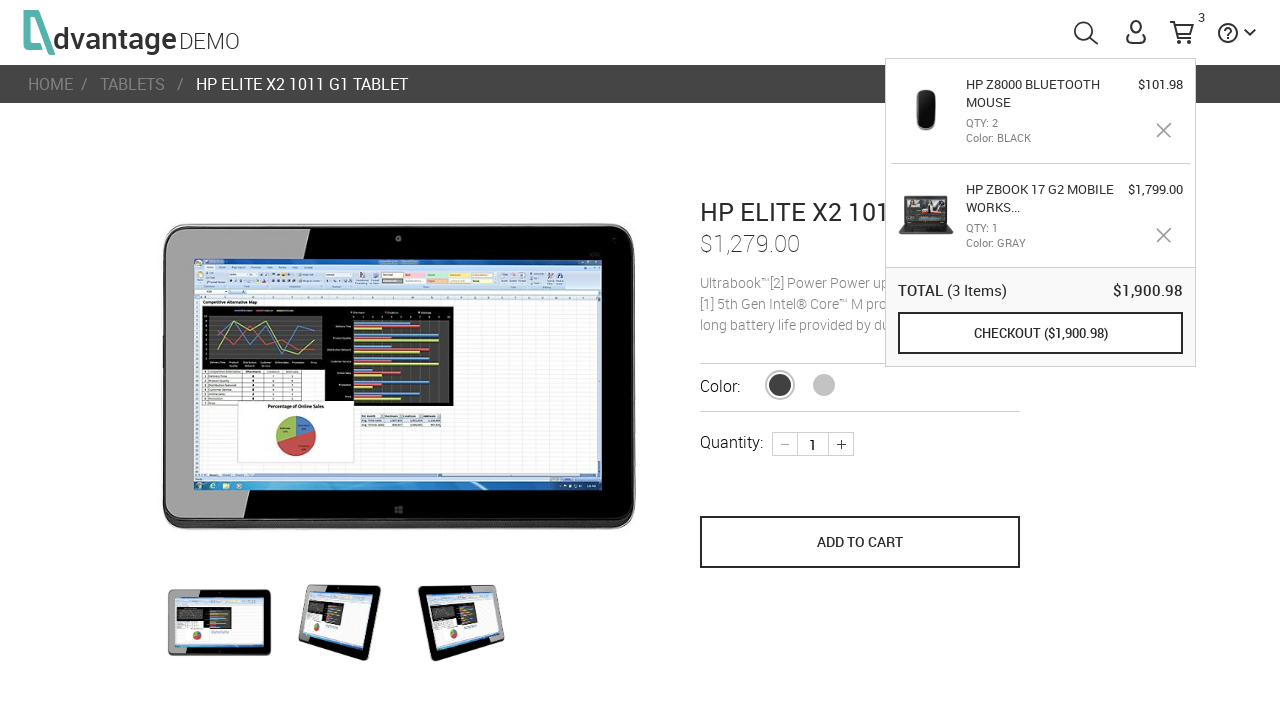

Added HP Elite x2 tablet to cart at (860, 542) on xpath=//button[@name='save_to_cart']
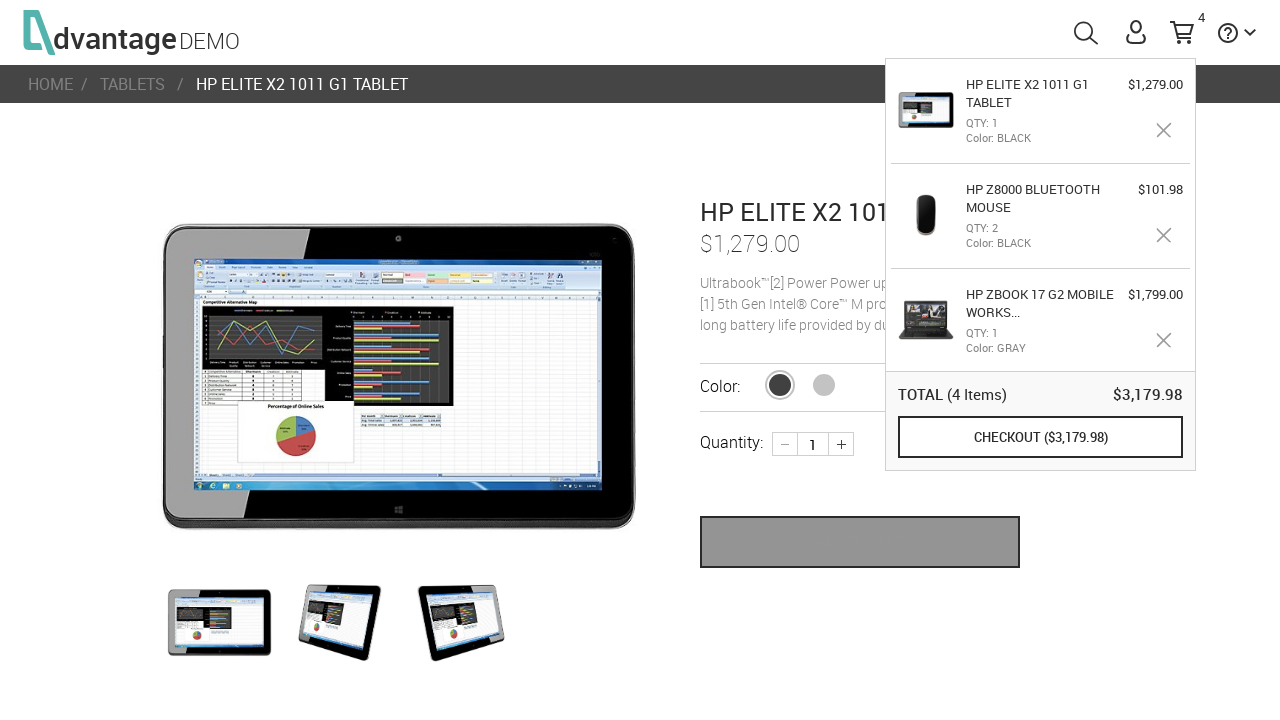

Clicked on shopping cart link at (1182, 34) on xpath=//a[@id='shoppingCartLink']
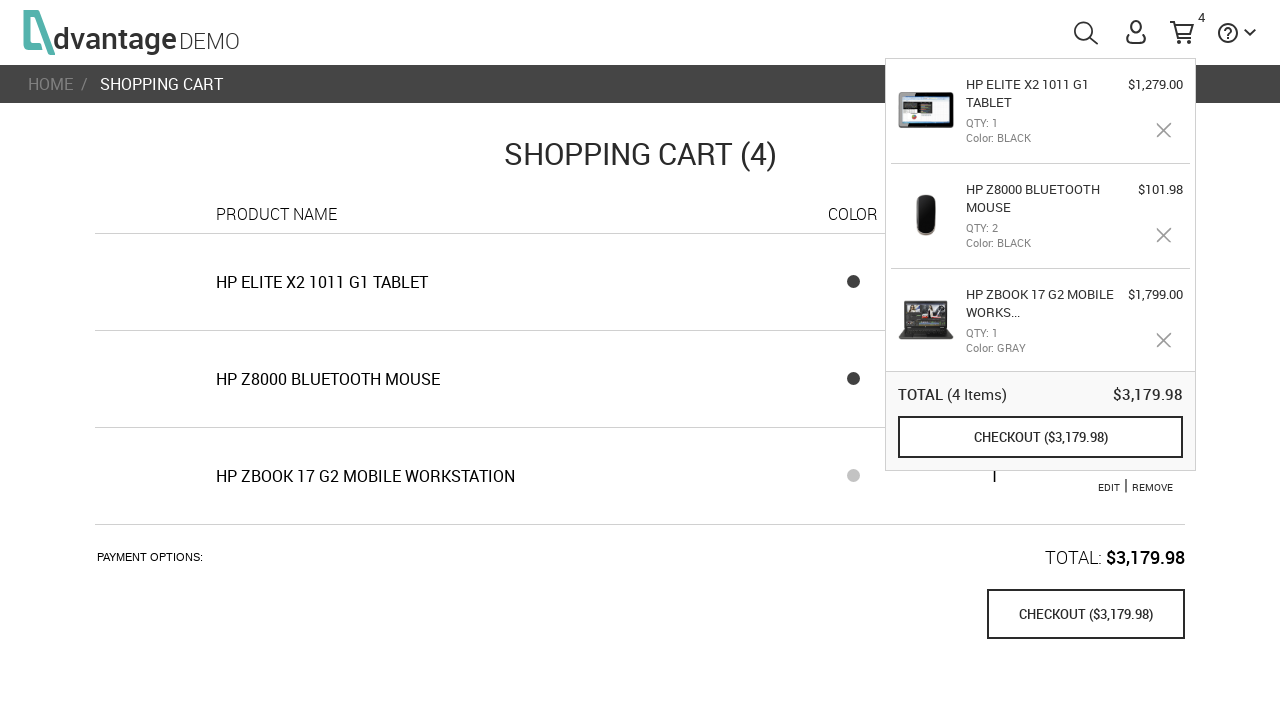

Verified cart loaded with total price displayed
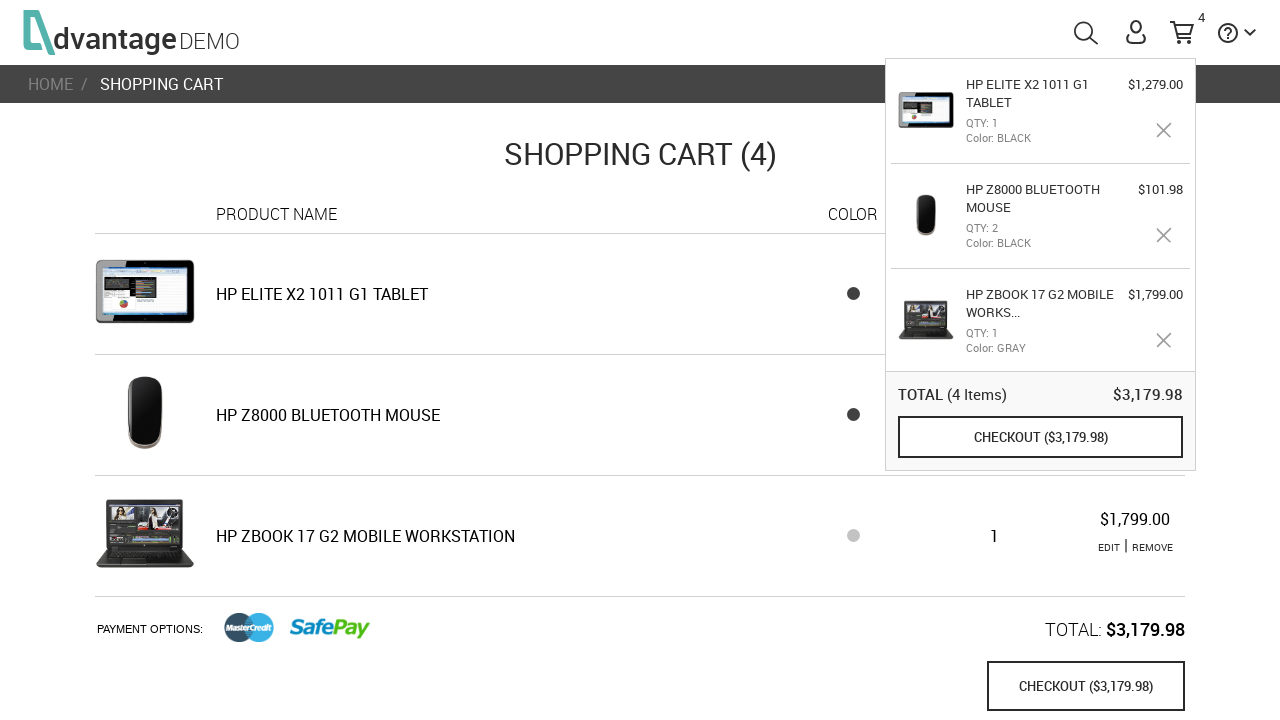

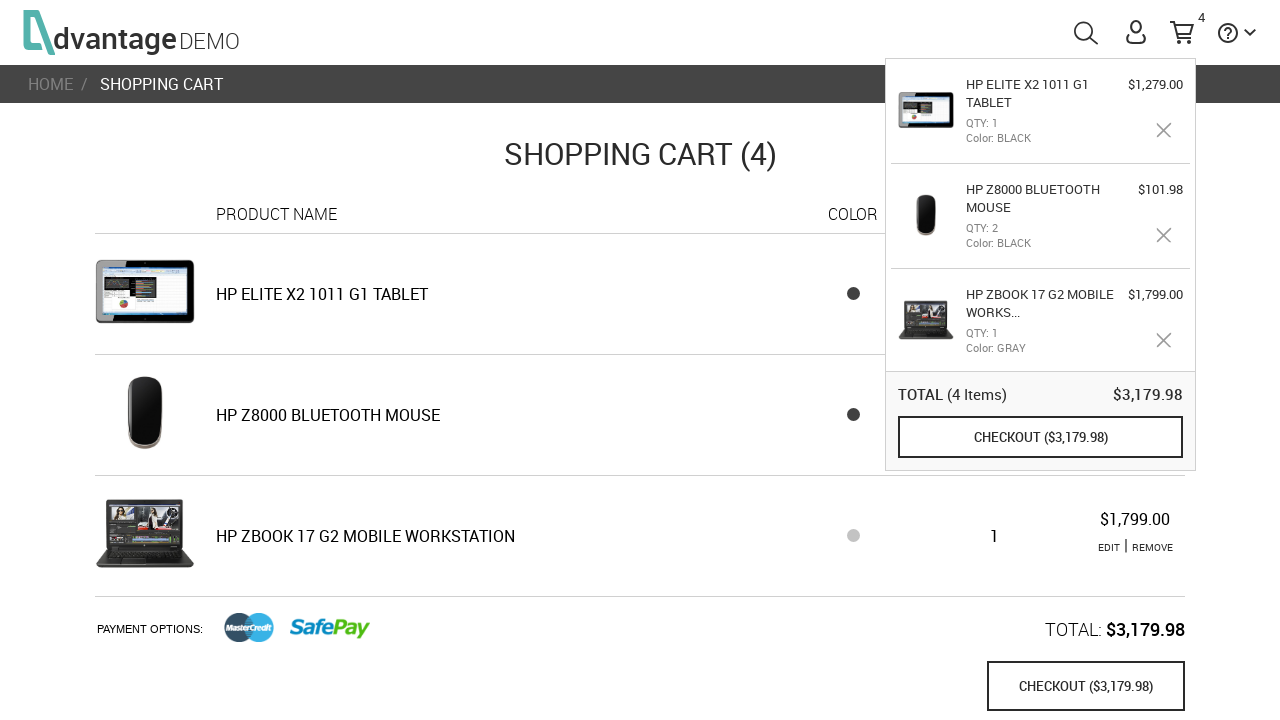